Tests a random number guessing game by selecting a build option, rolling dice, entering an invalid string input, and verifying the error message

Starting URL: https://testsheepnz.github.io/random-number.html

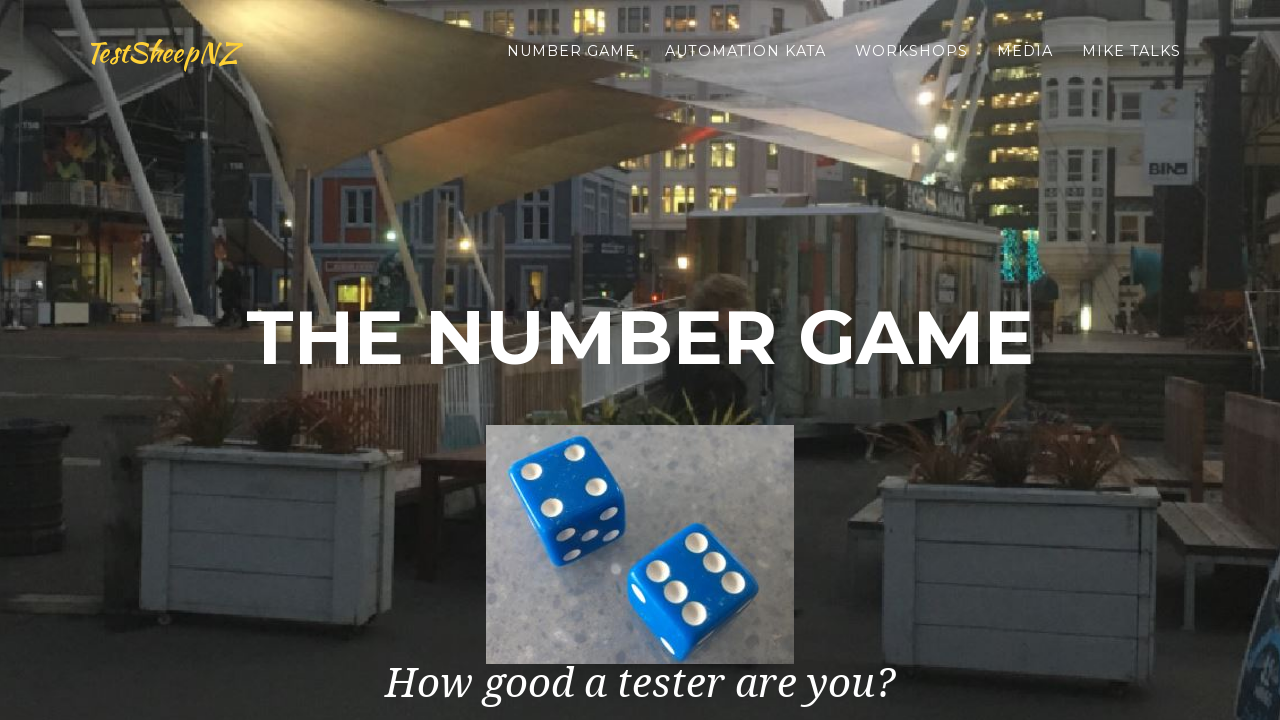

Scrolled to bottom of page
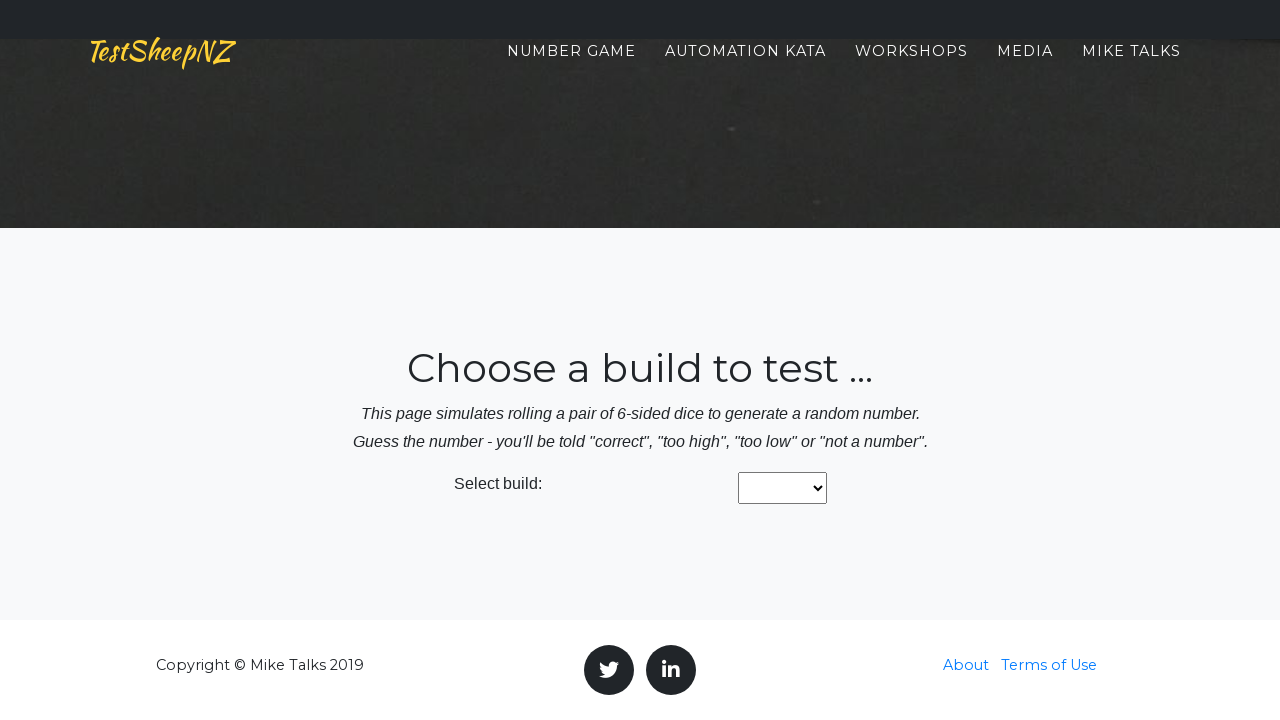

Selected 'Demo' from build number dropdown on #buildNumber
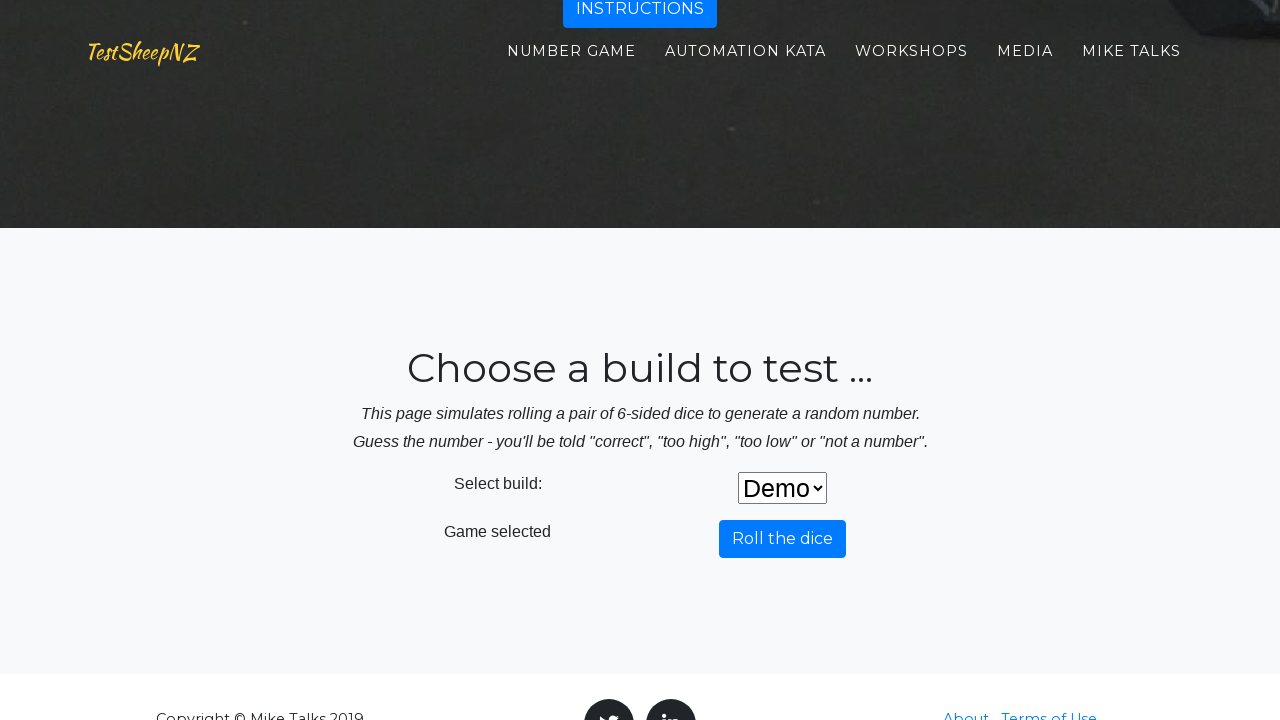

Clicked roll dice button at (782, 539) on #rollDiceButton
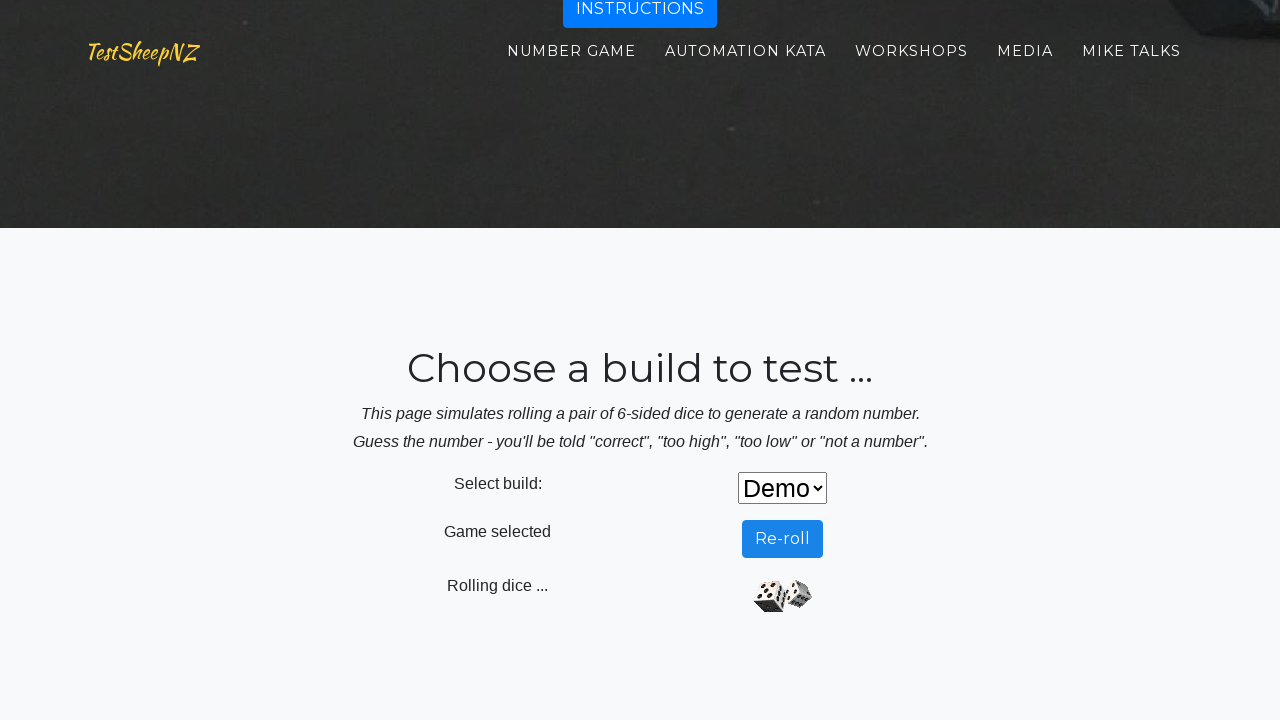

Entered invalid string input 'string' in number guess field on #numberGuess
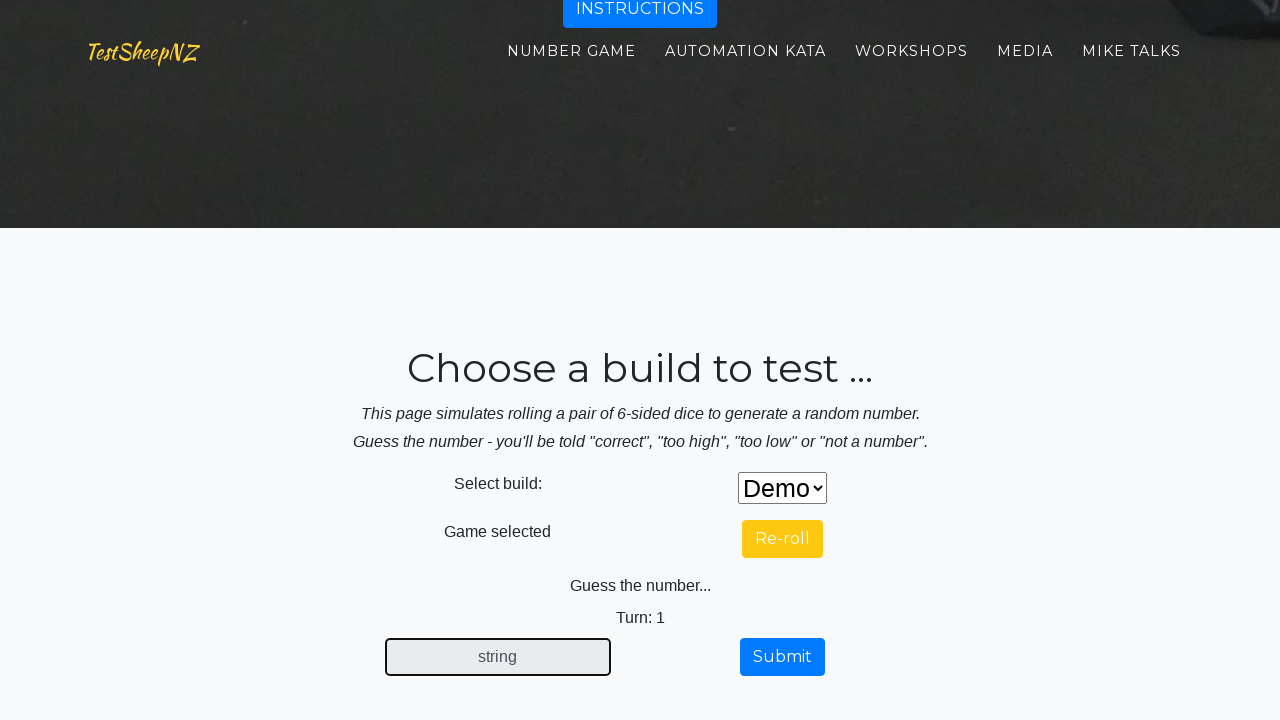

Clicked submit button to submit the guess at (782, 657) on #submitButton
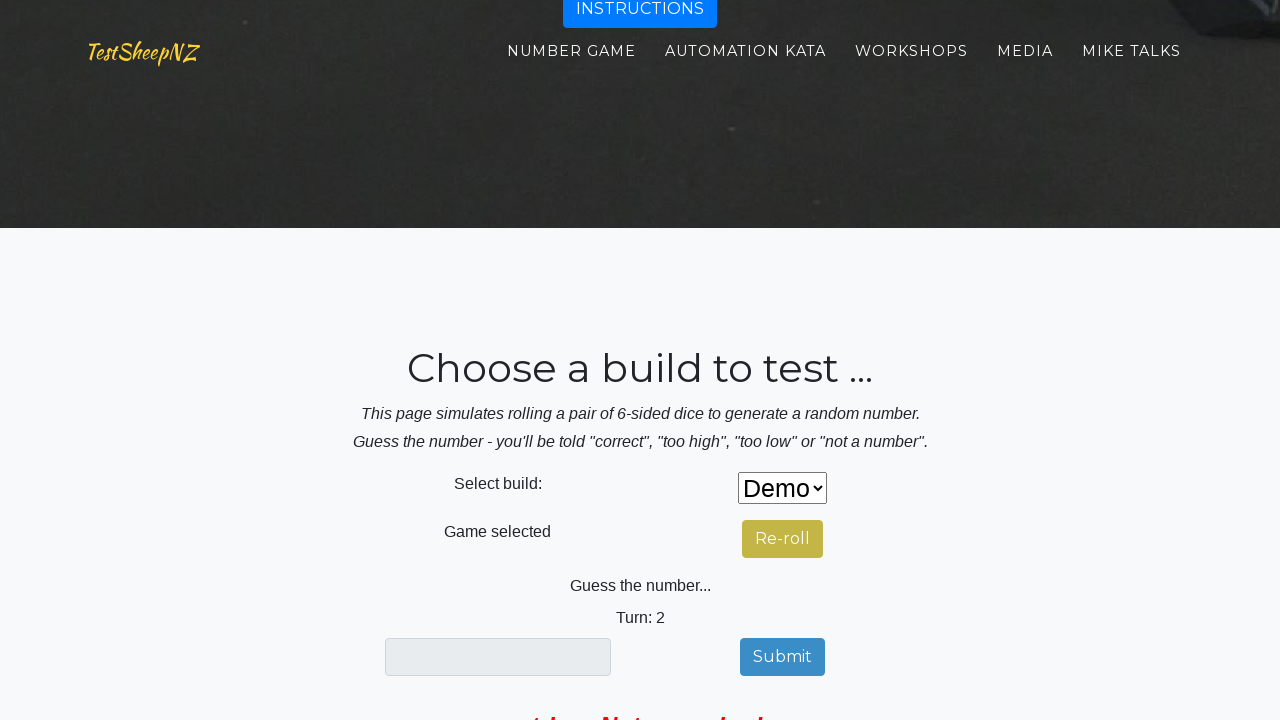

Error message 'string: Not a number!' appeared as expected
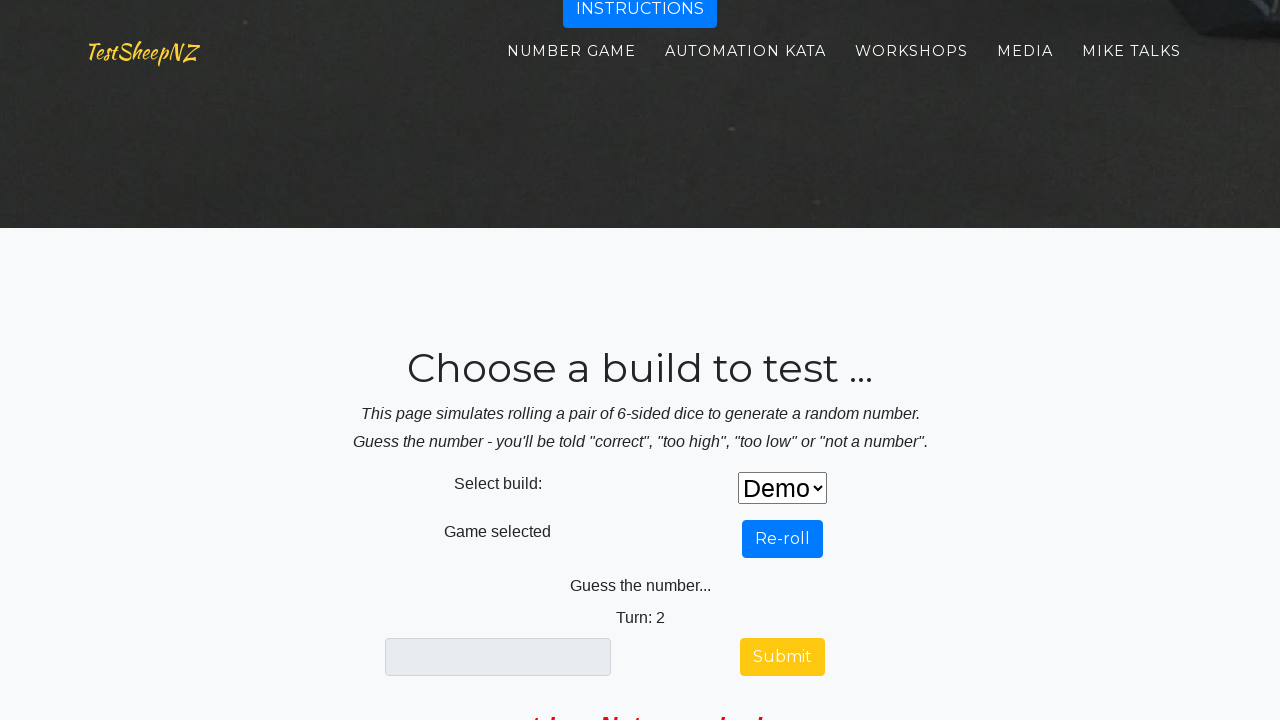

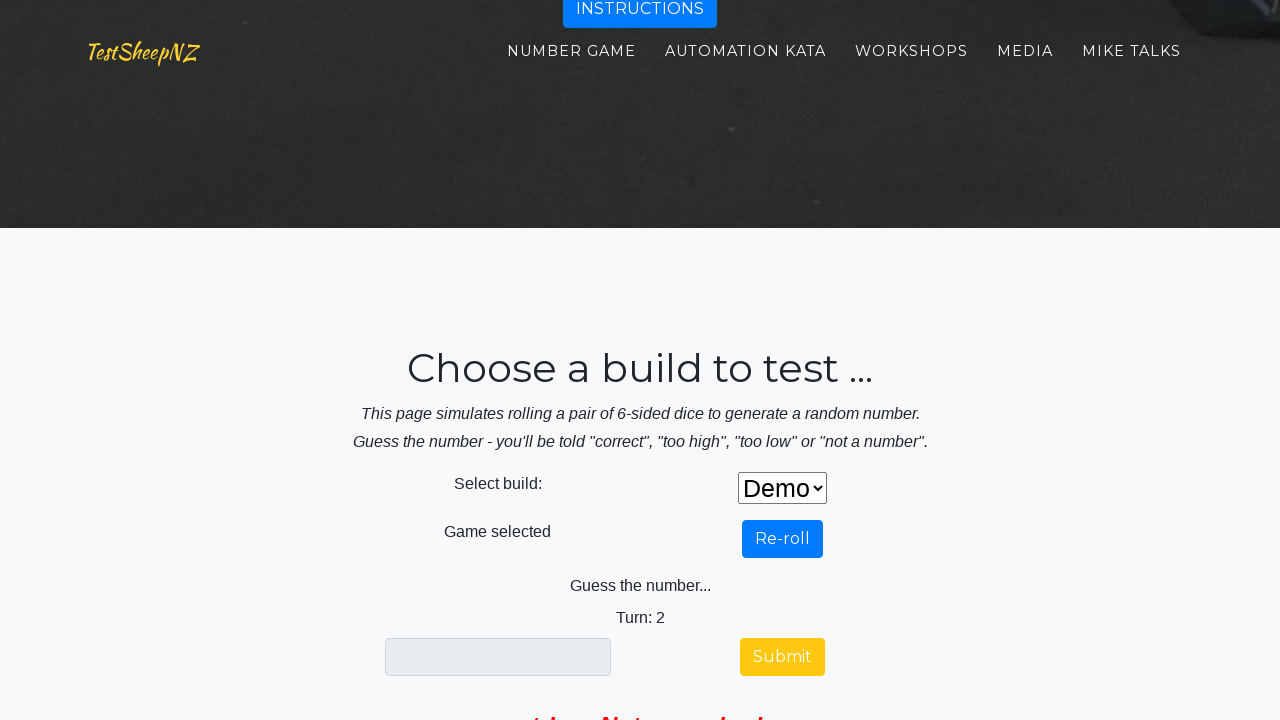